Navigates to the MIST model grids page and clicks on a specific evolutionary track download link based on user-selected parameters for v/vcrit ratio and metallicity

Starting URL: http://waps.cfa.harvard.edu/MIST/model_grids.html

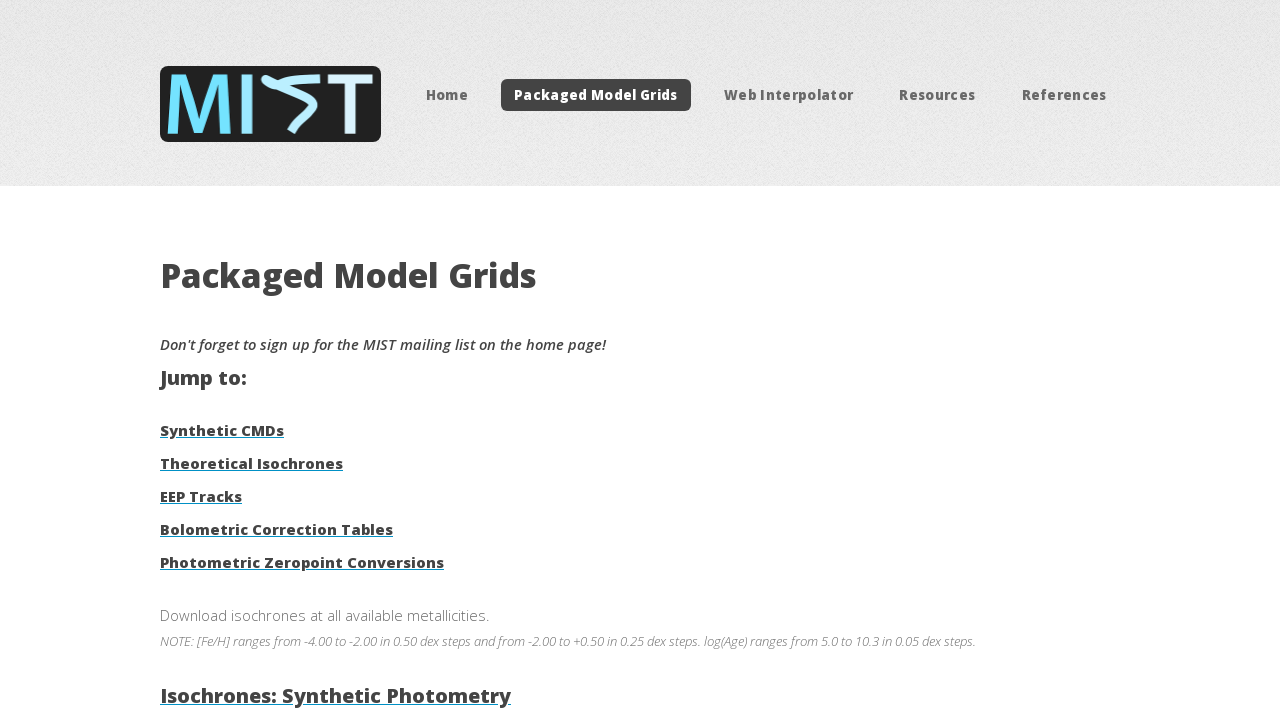

Set user input for v/vcrit ratio to A (0.4)
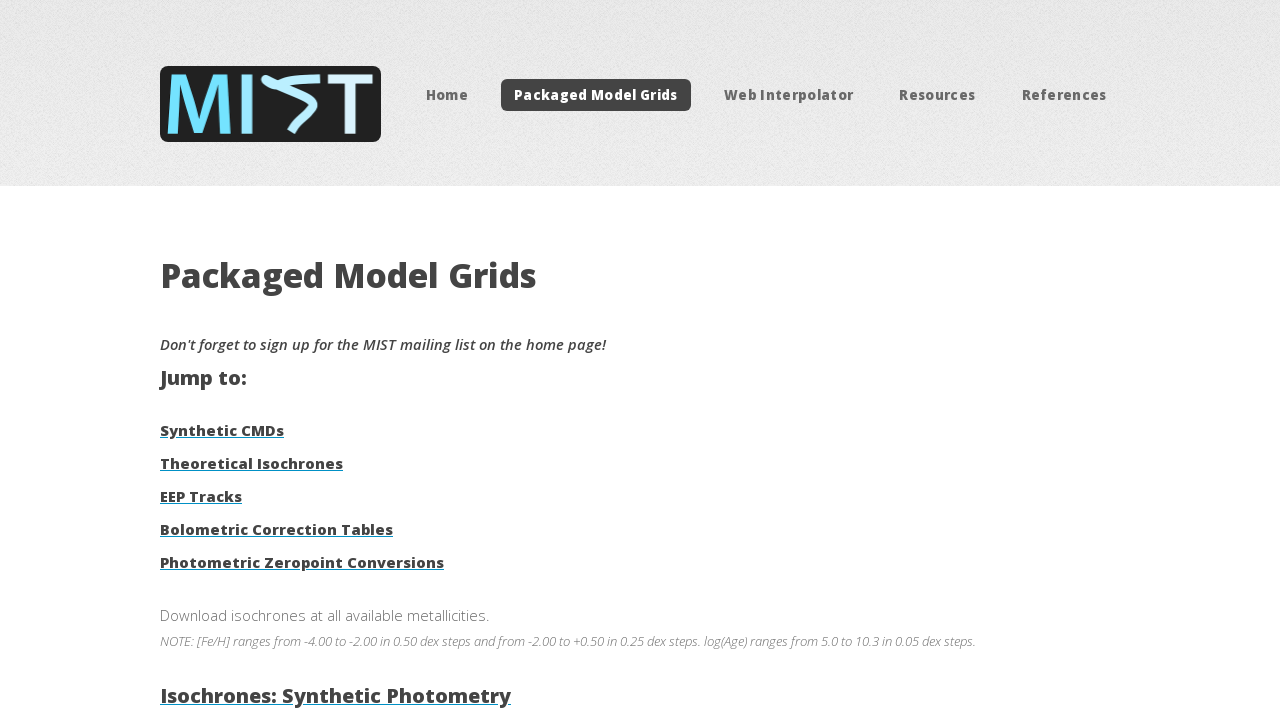

Set user input for metallicity to 7 ([Fe/H] = -1.50)
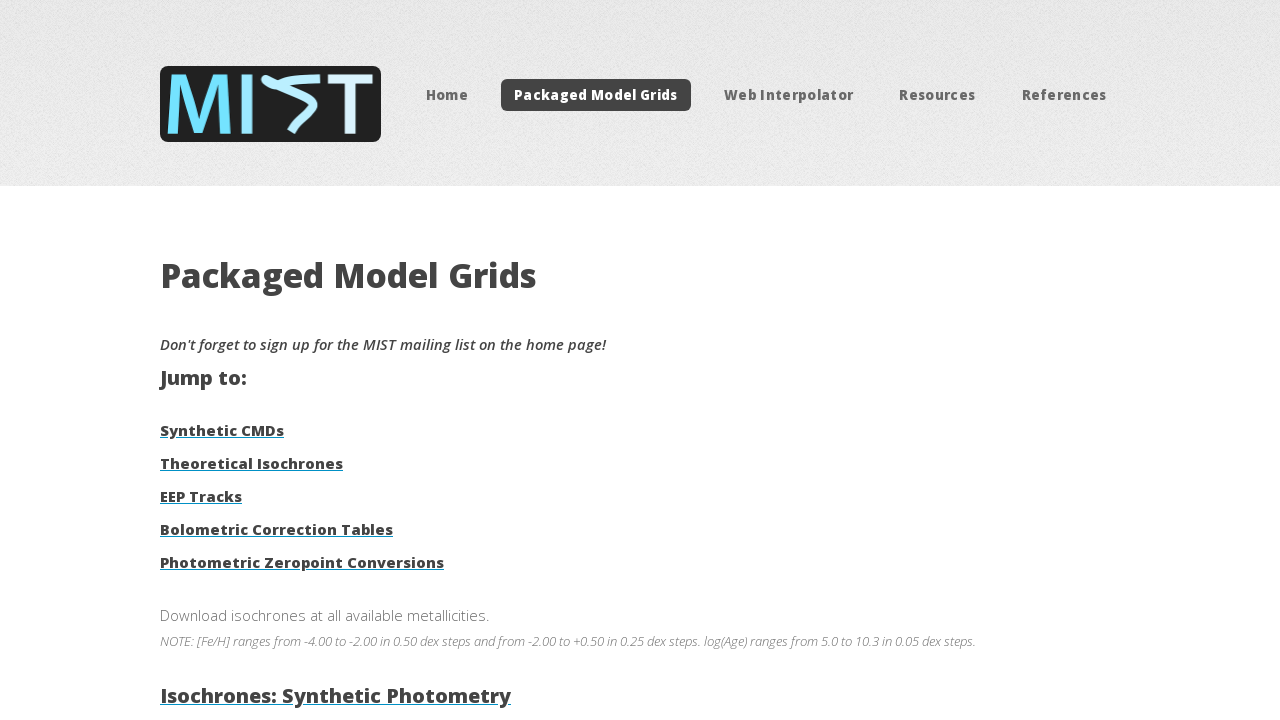

Calculated xpath index for v/vcrit = 0.4 selection
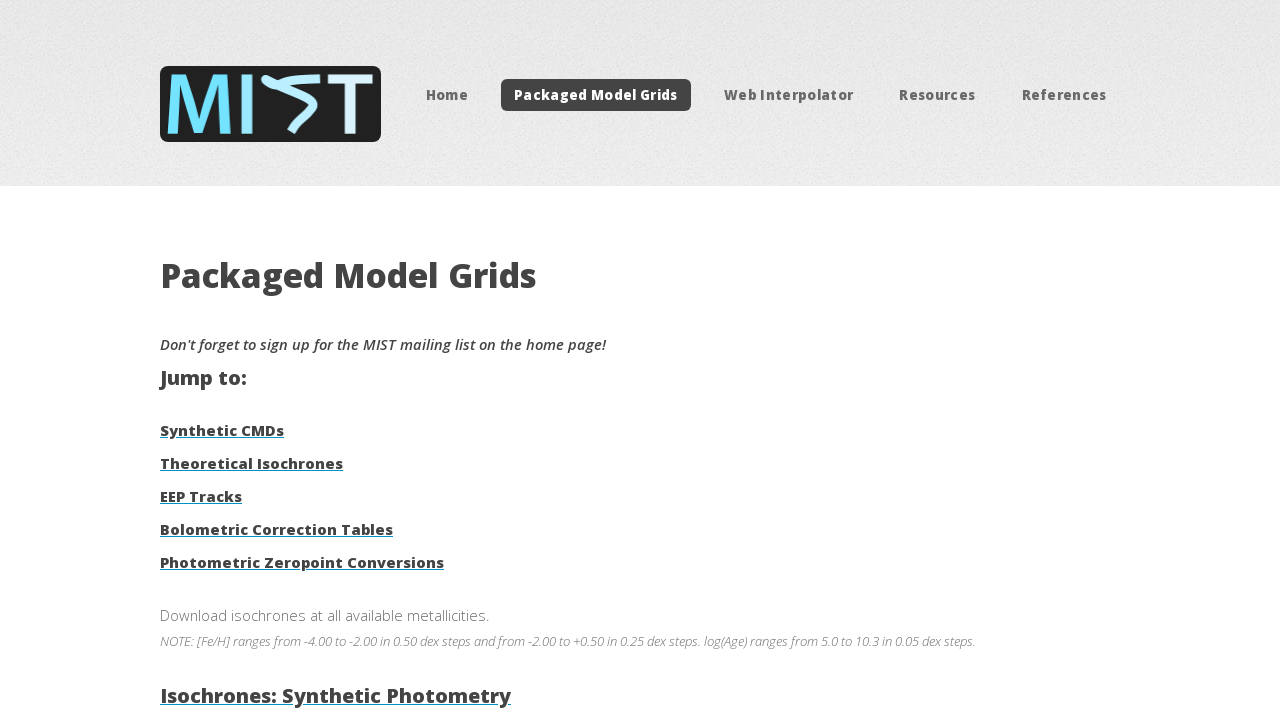

Clicked evolutionary track download link at xpath index 60 at (230, 361) on //*[@id="content"]/article/p[60]/a
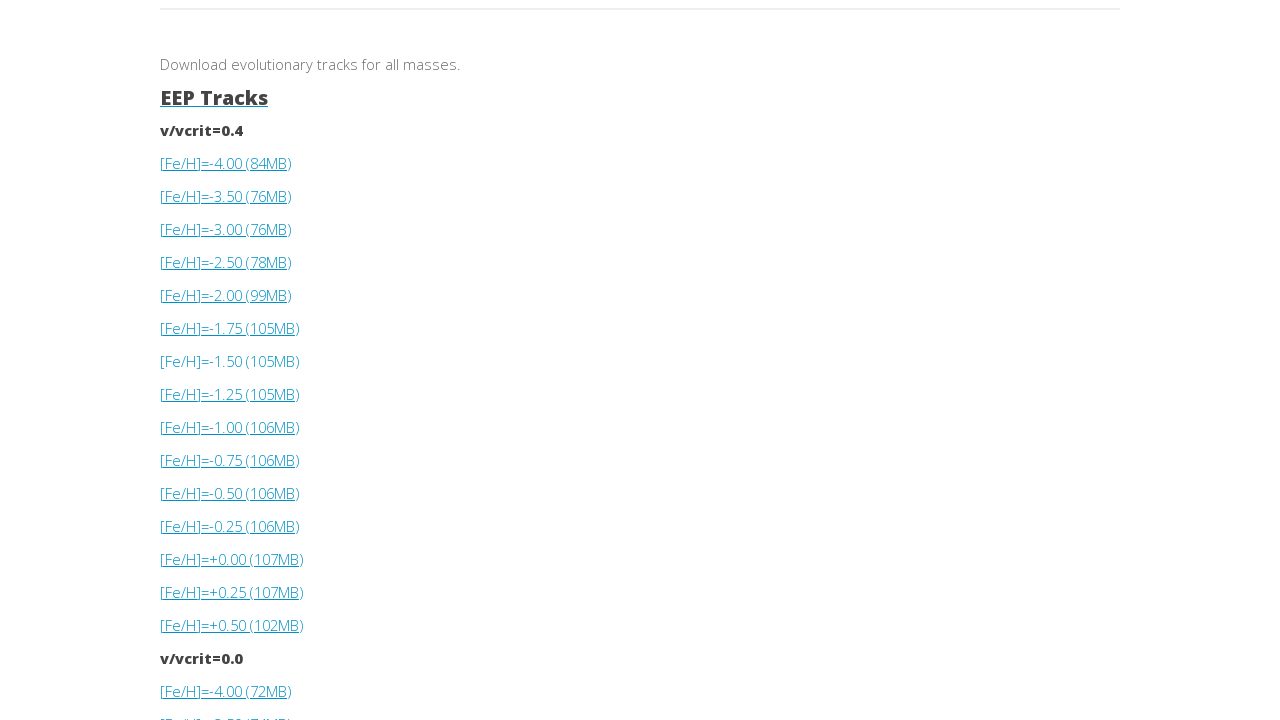

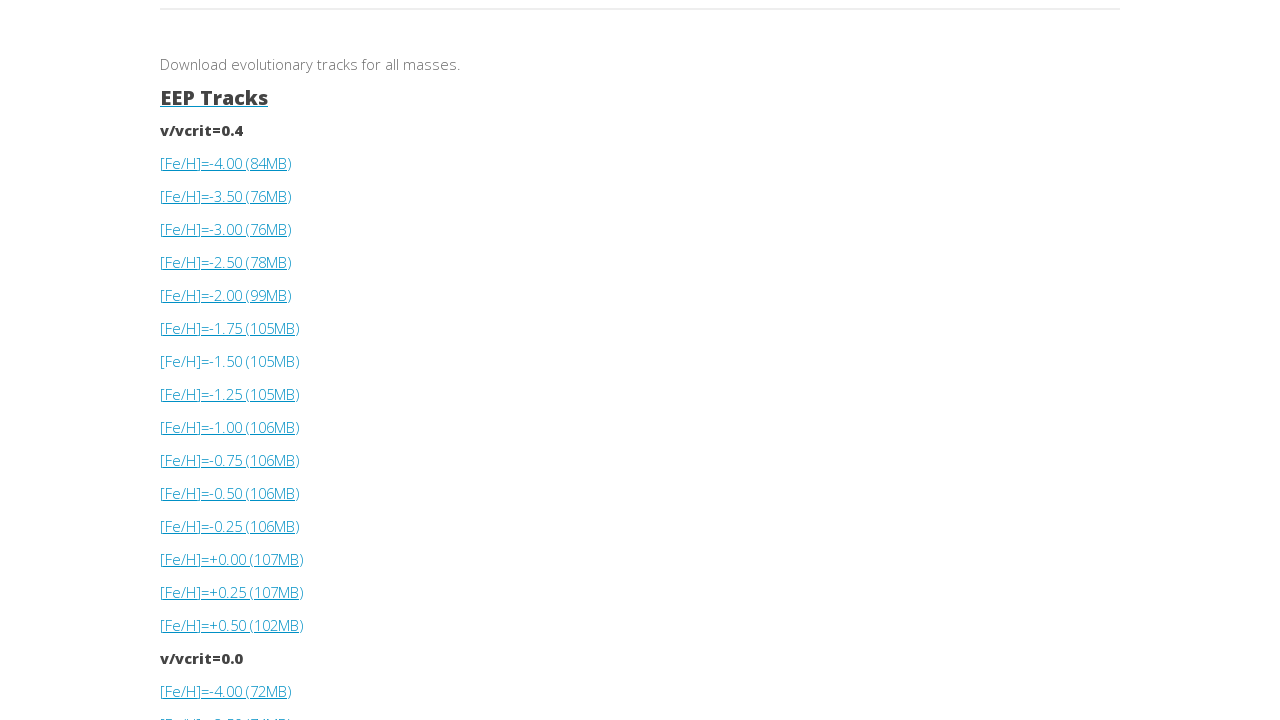